Adds multiple people to localStorage and verifies they appear in the correct order

Starting URL: https://tc-1-final-parte1.vercel.app/tabelaCadastro.html

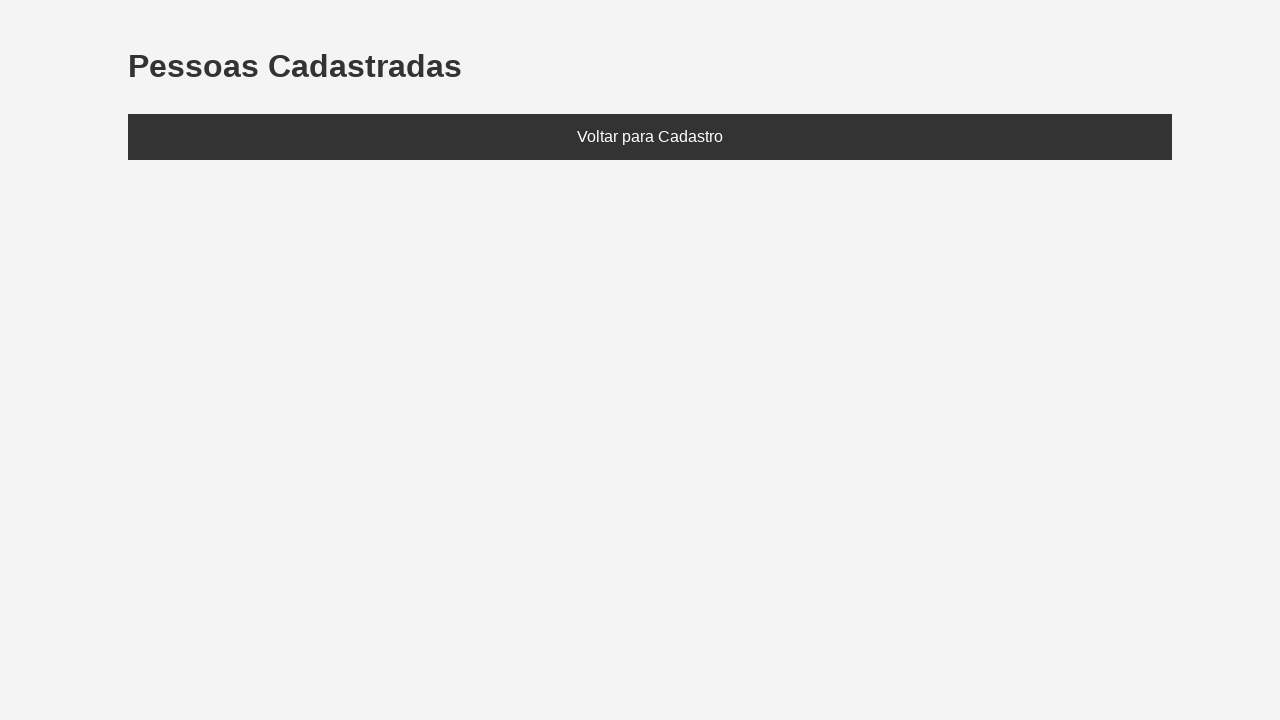

Set localStorage with three people: Ana (20), Bruno (25), Clara (30)
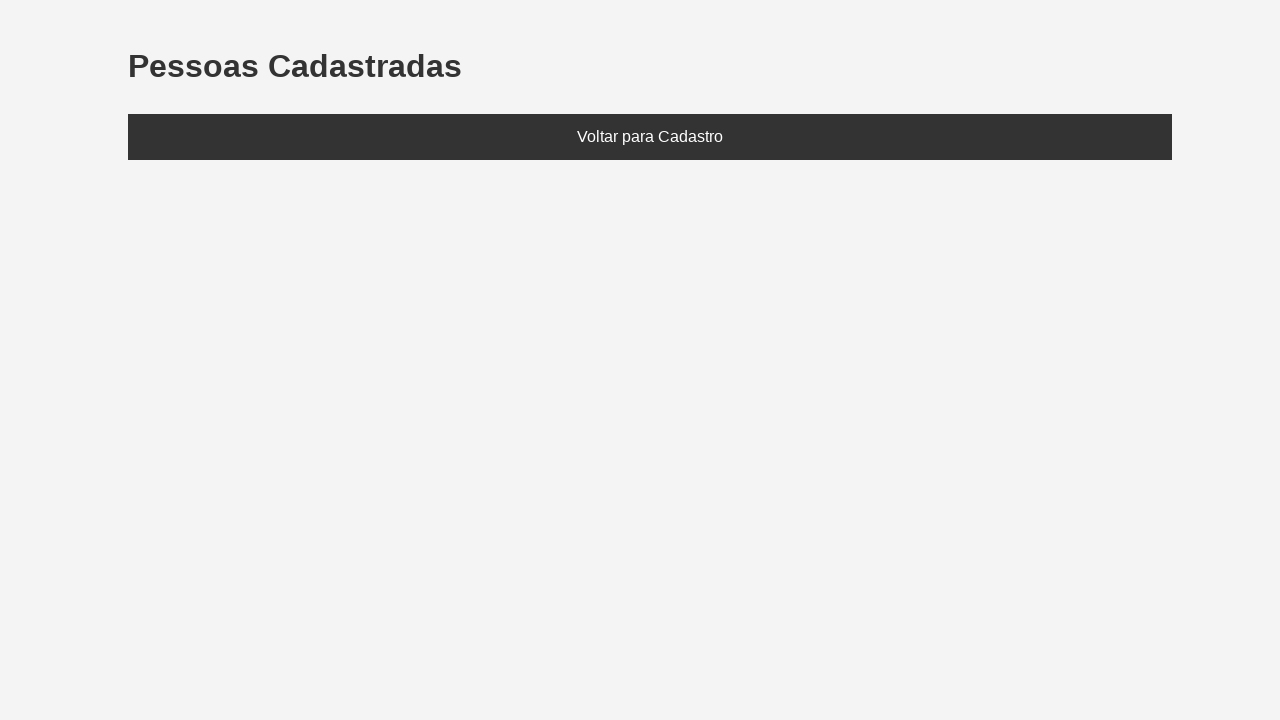

Page reloaded to load data from localStorage
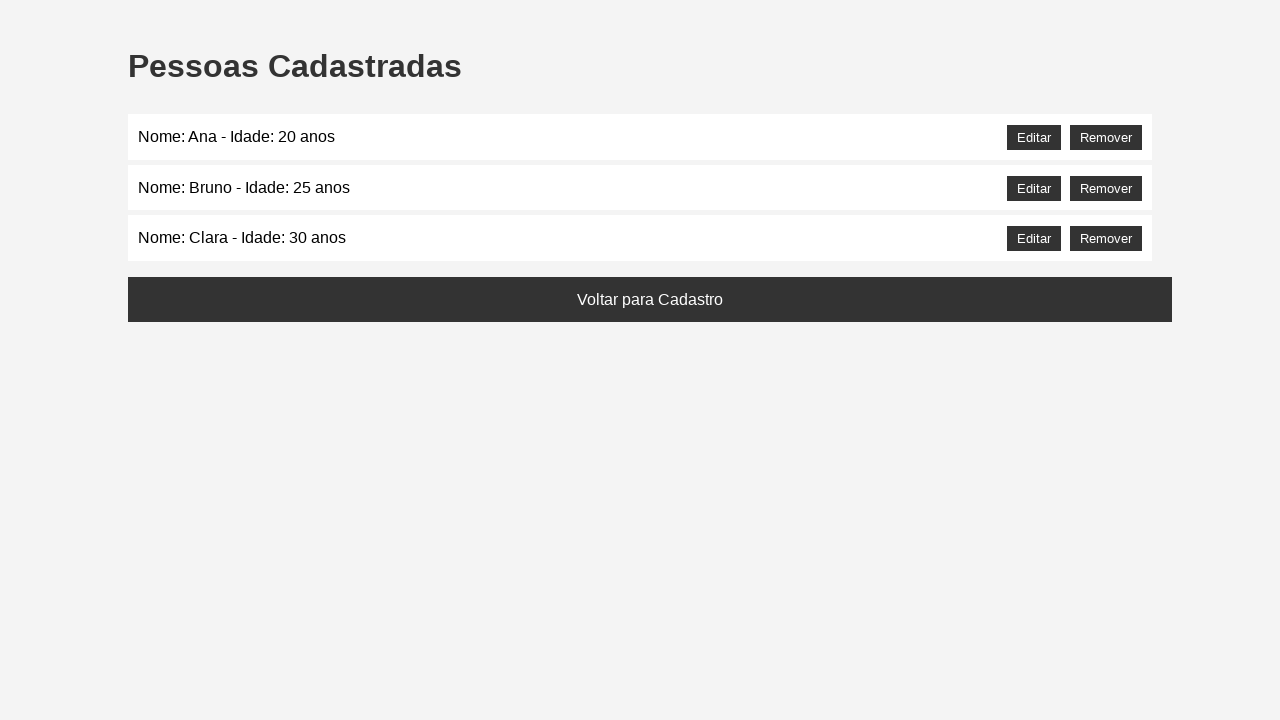

Located #listaPessoas element
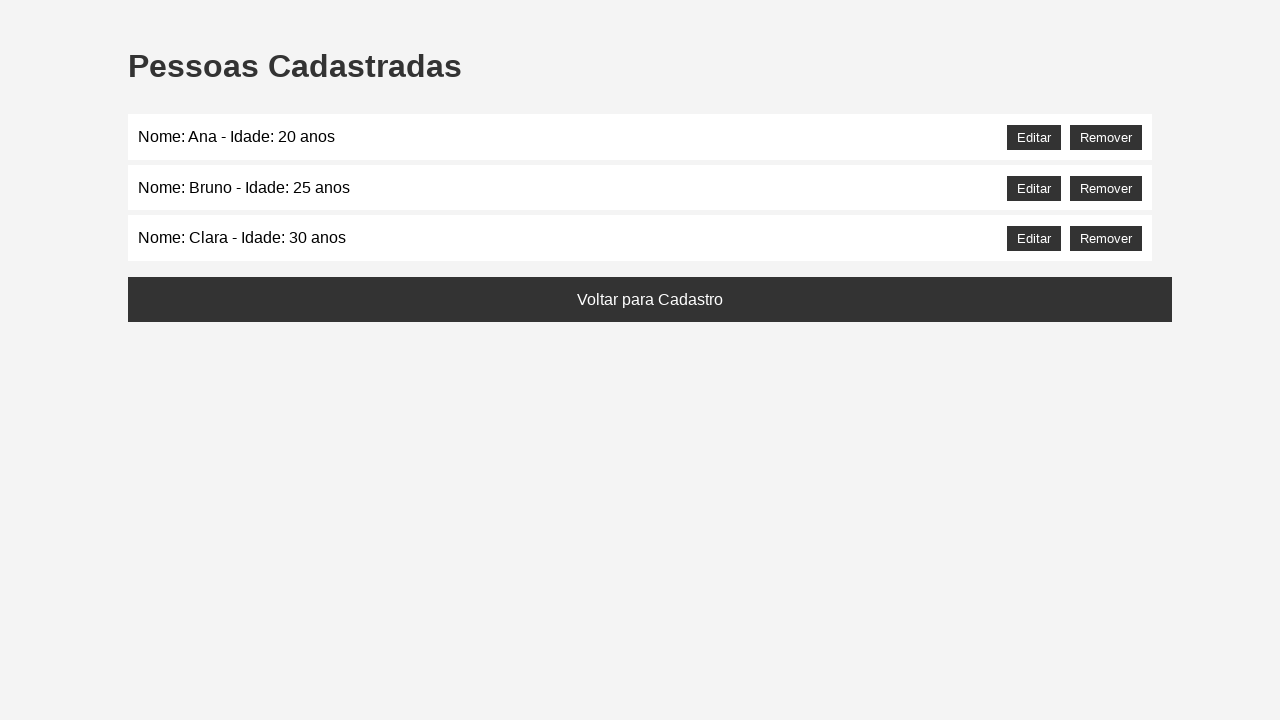

Retrieved text from listaPessoas element
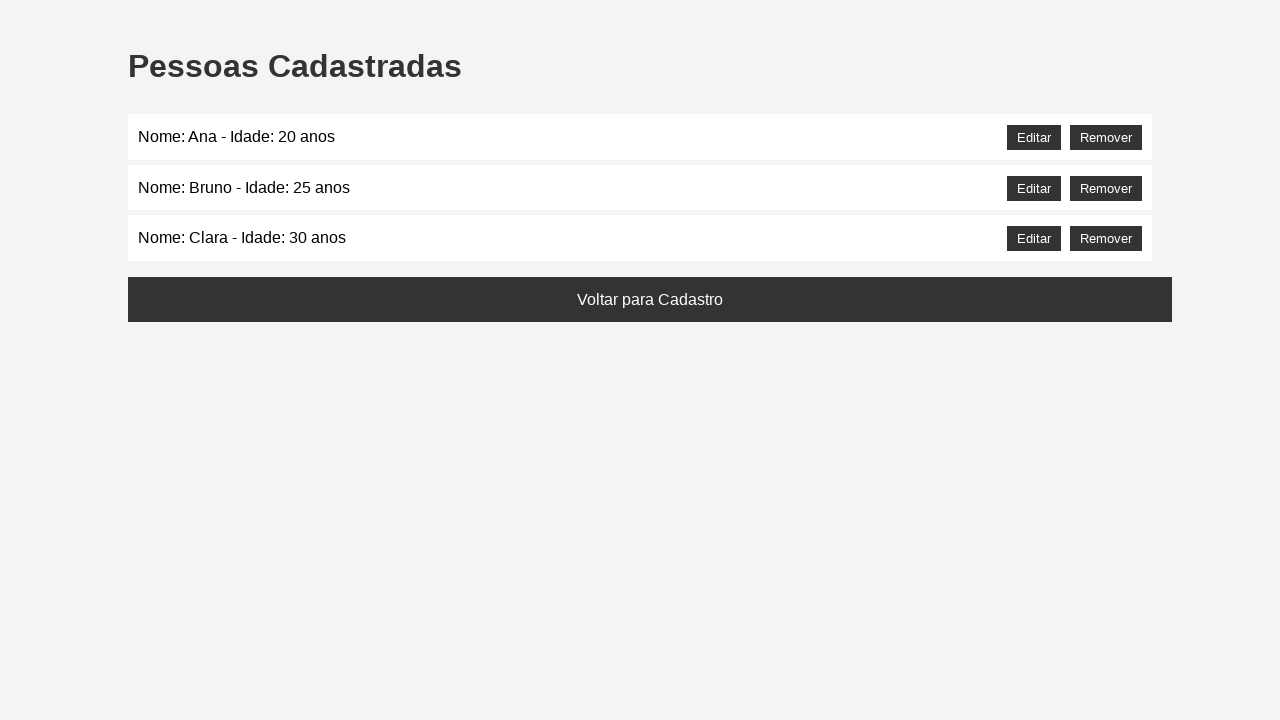

Verified that all three names (Ana, Bruno, Clara) are present in the list
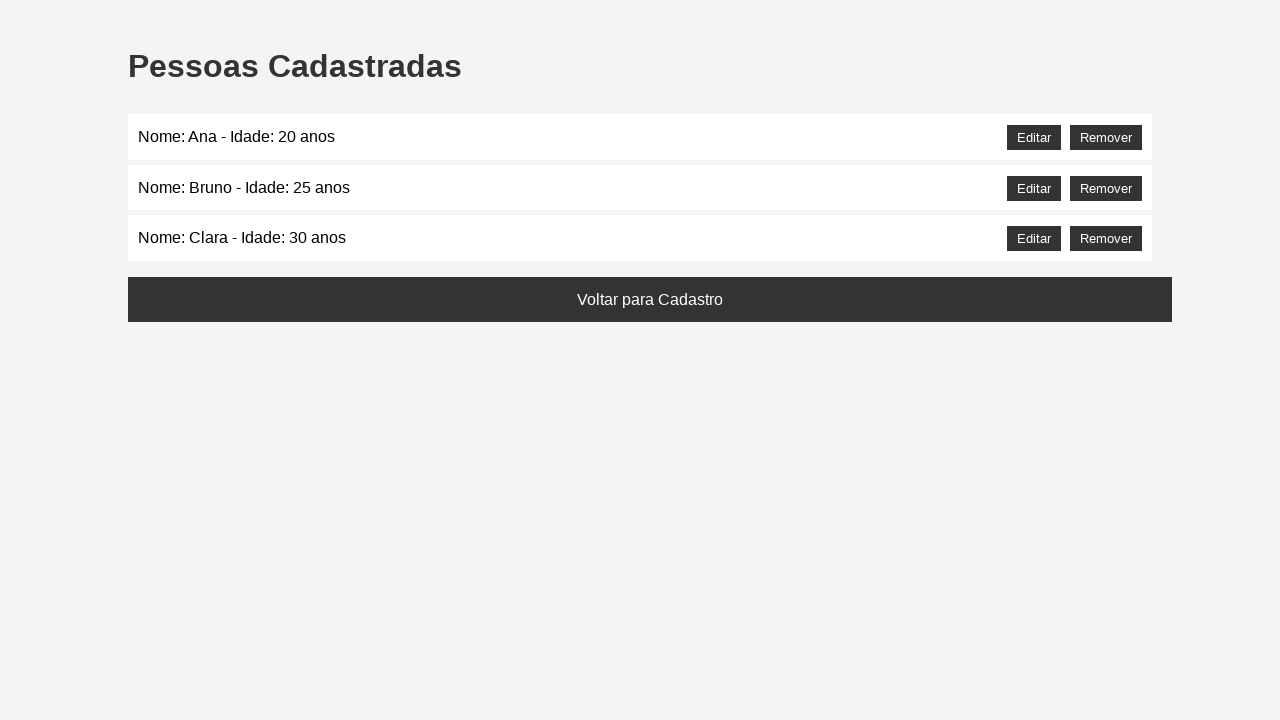

Verified that names are in correct order: Ana, Bruno, Clara
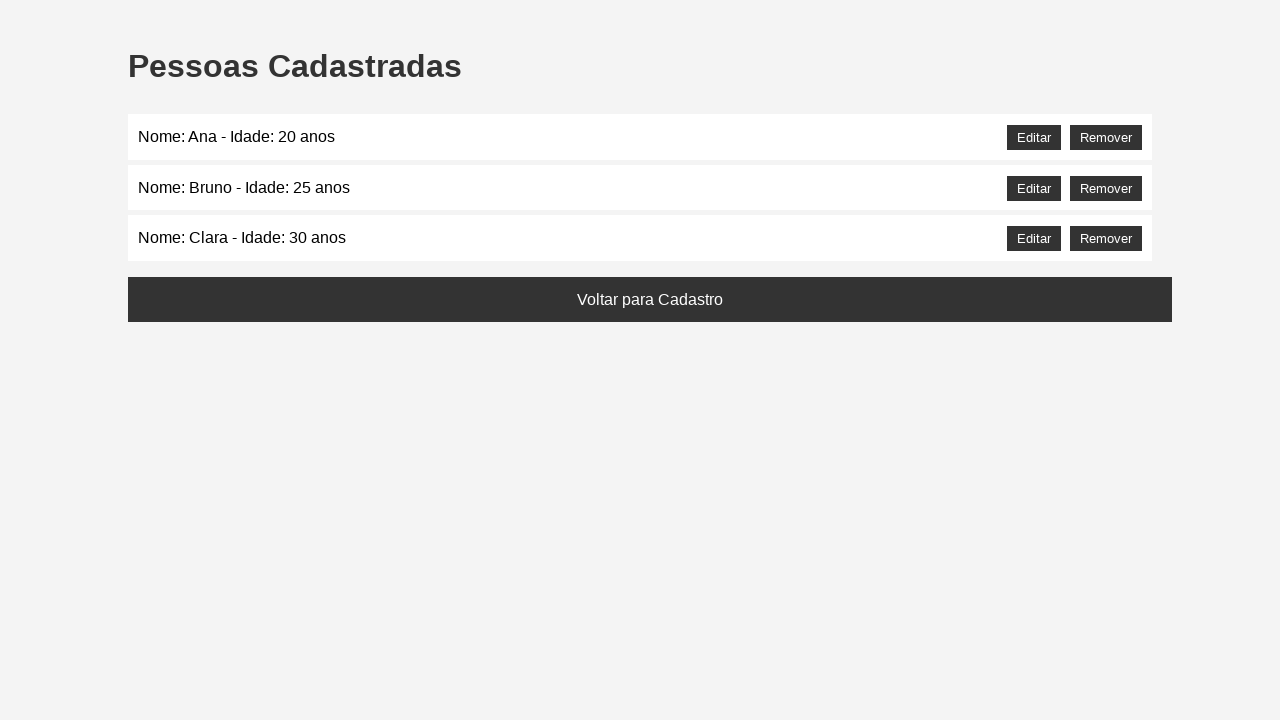

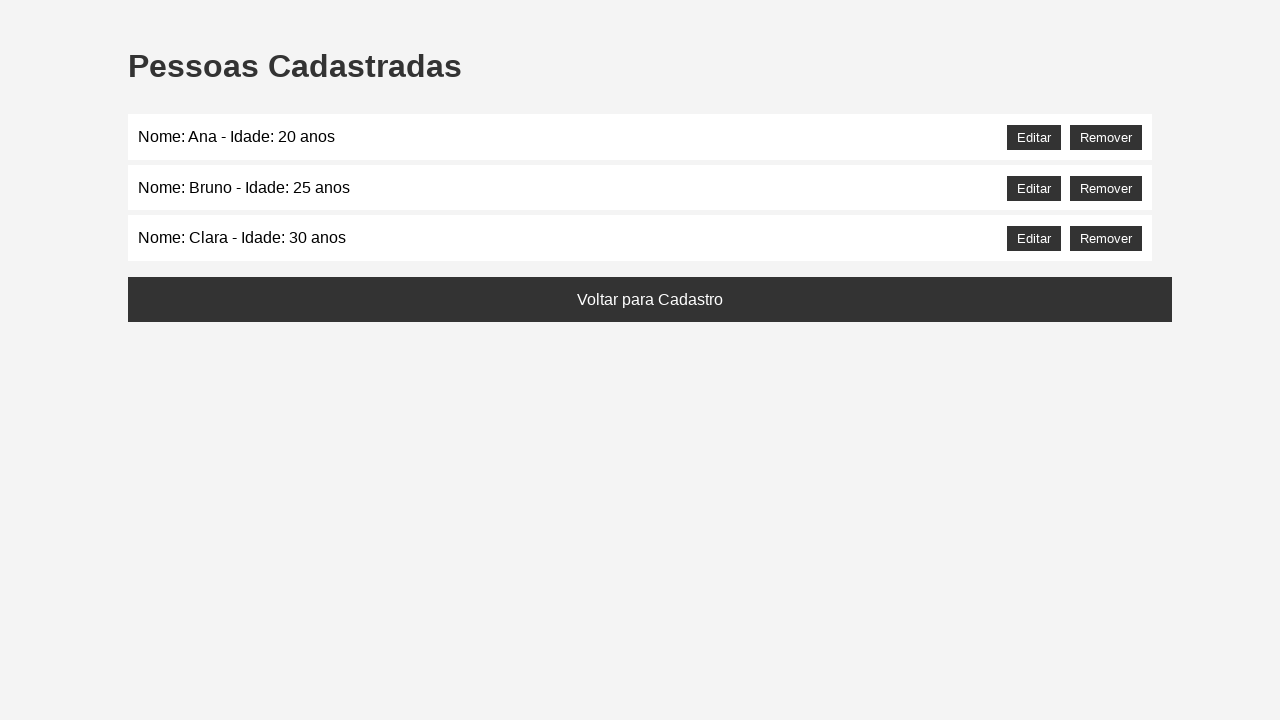